Tests the Radio Button element by navigating to Elements section and selecting the Impressive radio option

Starting URL: https://demoqa.com/

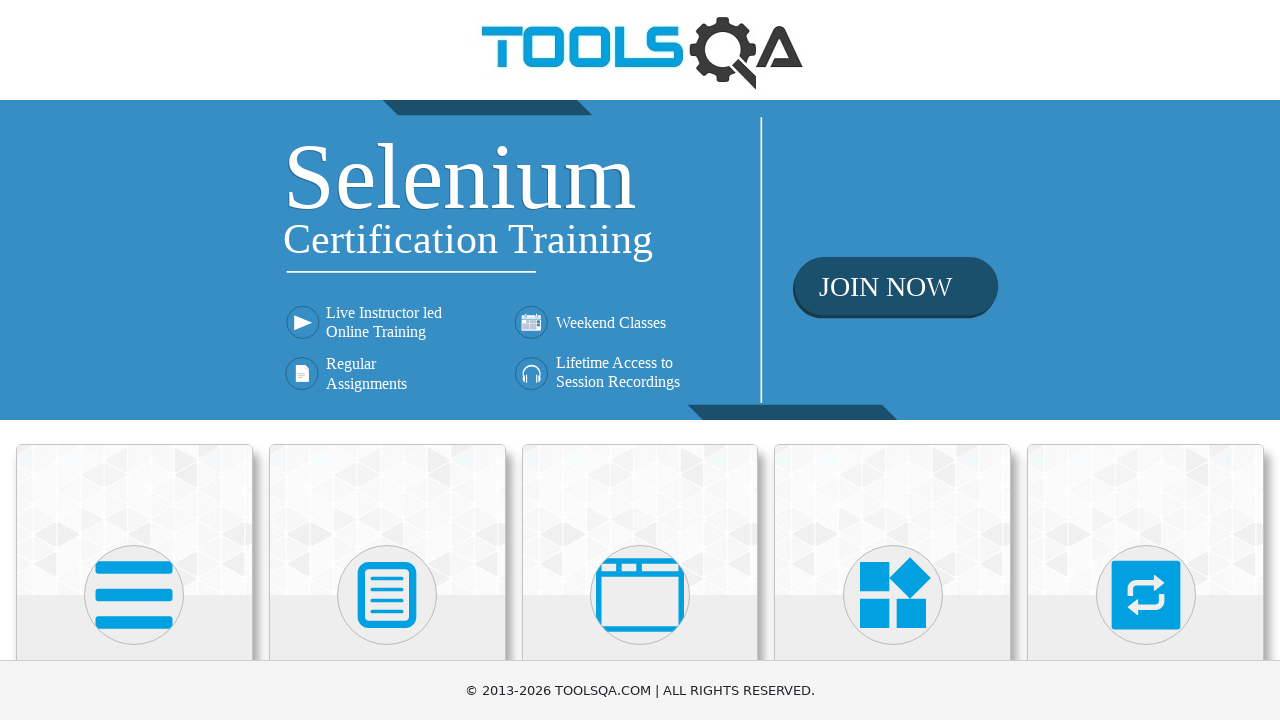

Clicked on Elements section at (134, 360) on xpath=//h5[text()='Elements']
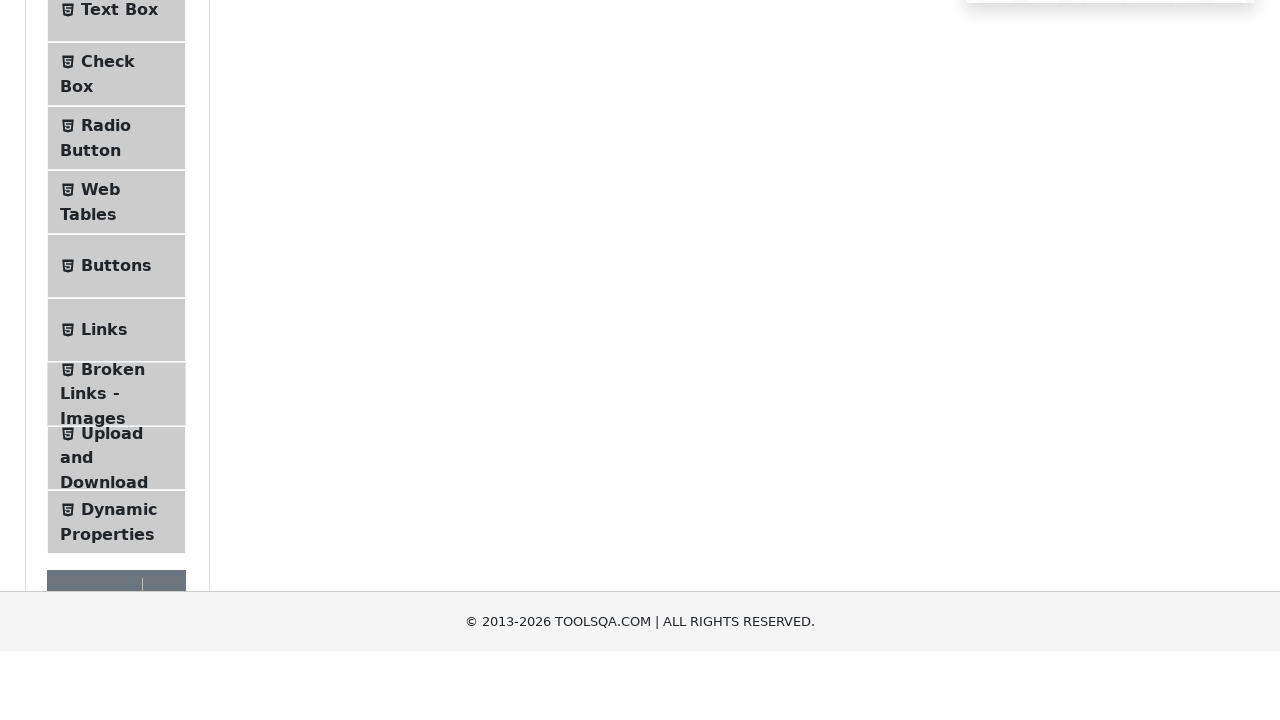

Clicked on Radio Button menu item at (116, 389) on #item-2
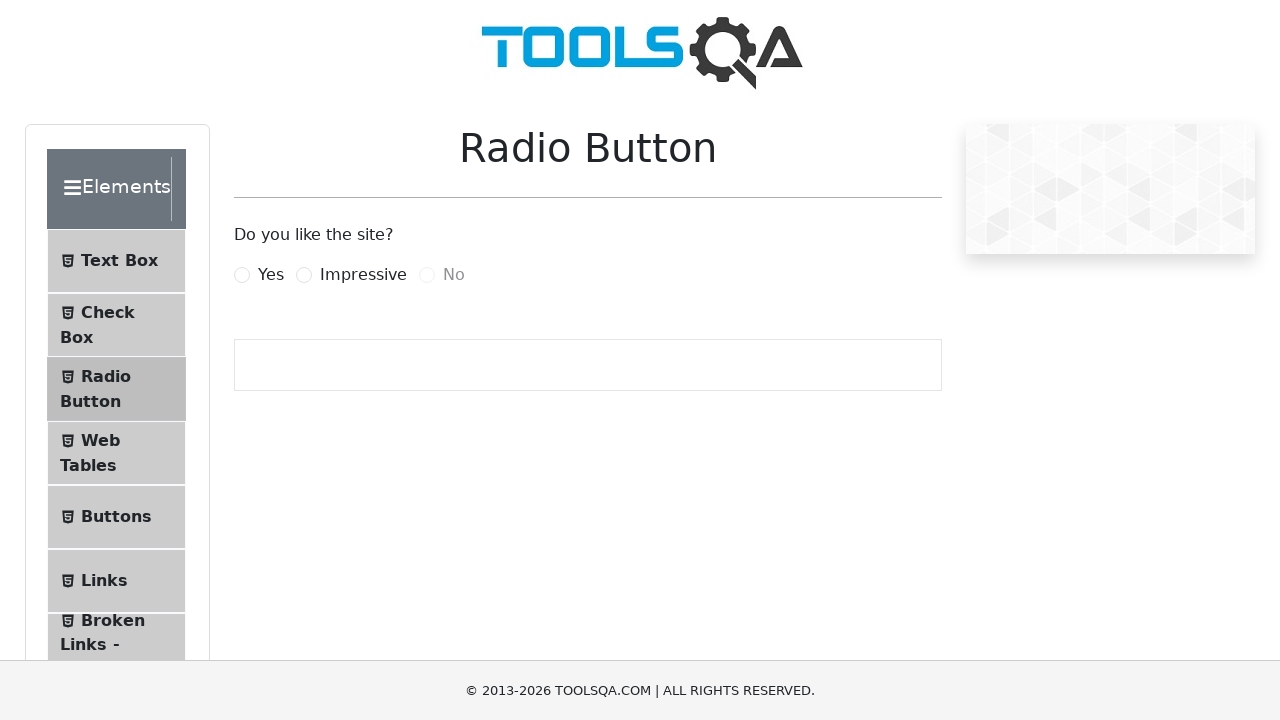

Selected the Impressive radio button option at (363, 275) on xpath=//*[@for='impressiveRadio']
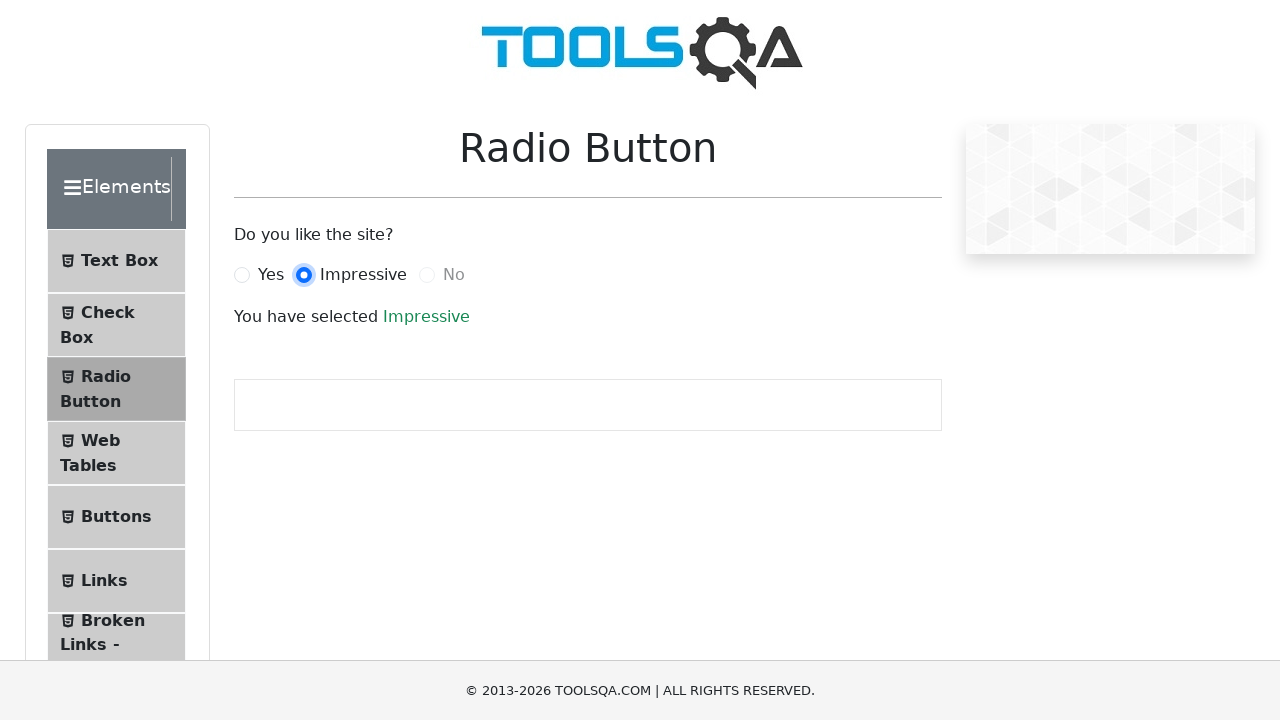

Success message appeared confirming radio button selection
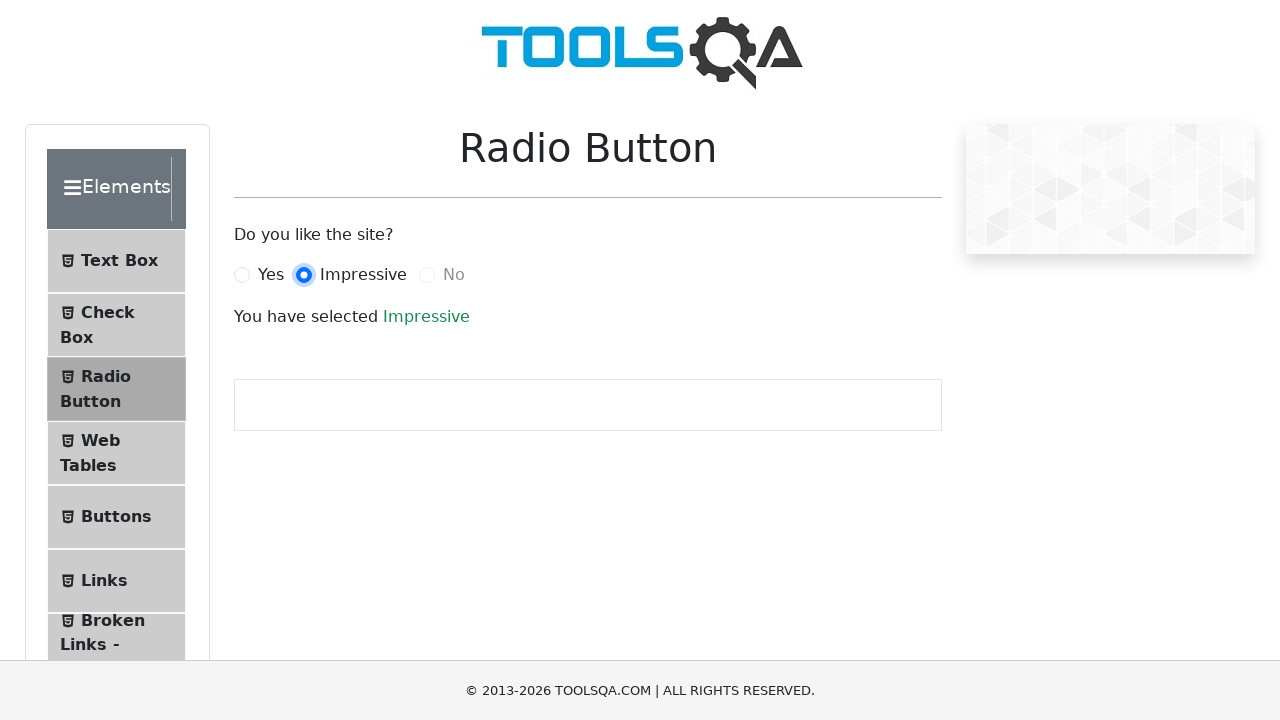

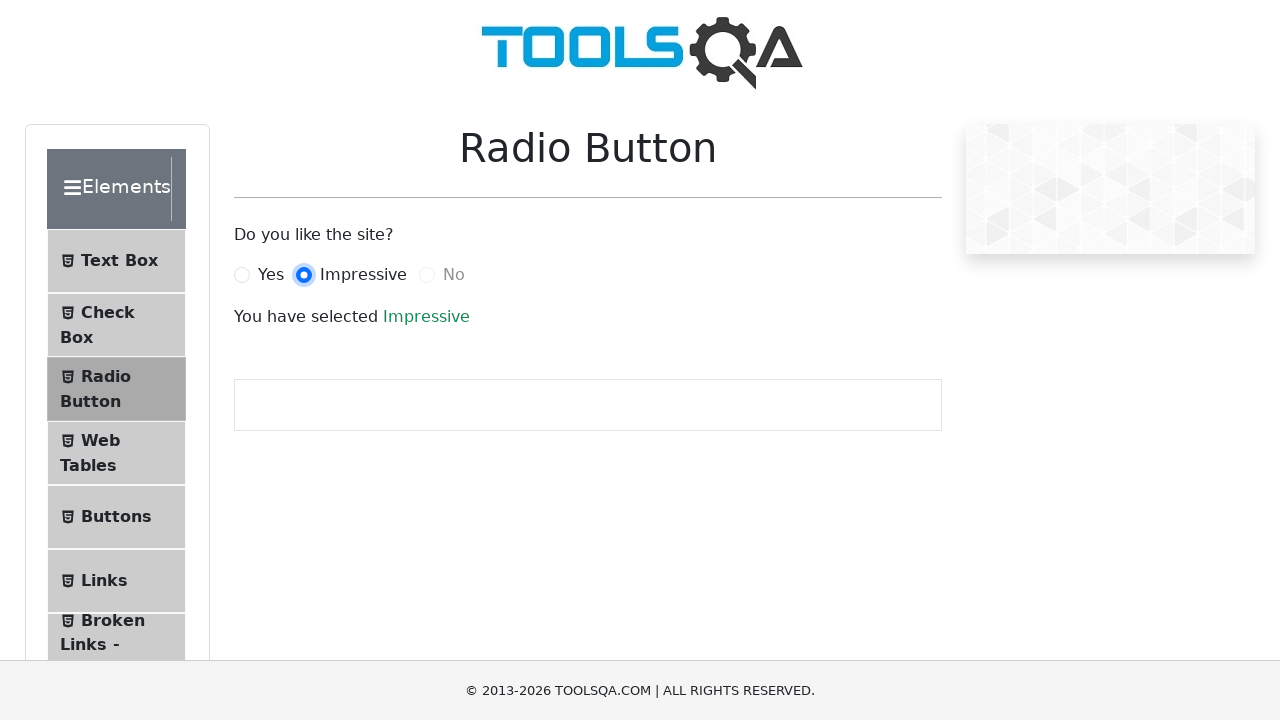